Tests double-click functionality on DemoQA by navigating to Elements > Buttons and performing a double-click action to verify the success message appears.

Starting URL: https://demoqa.com/

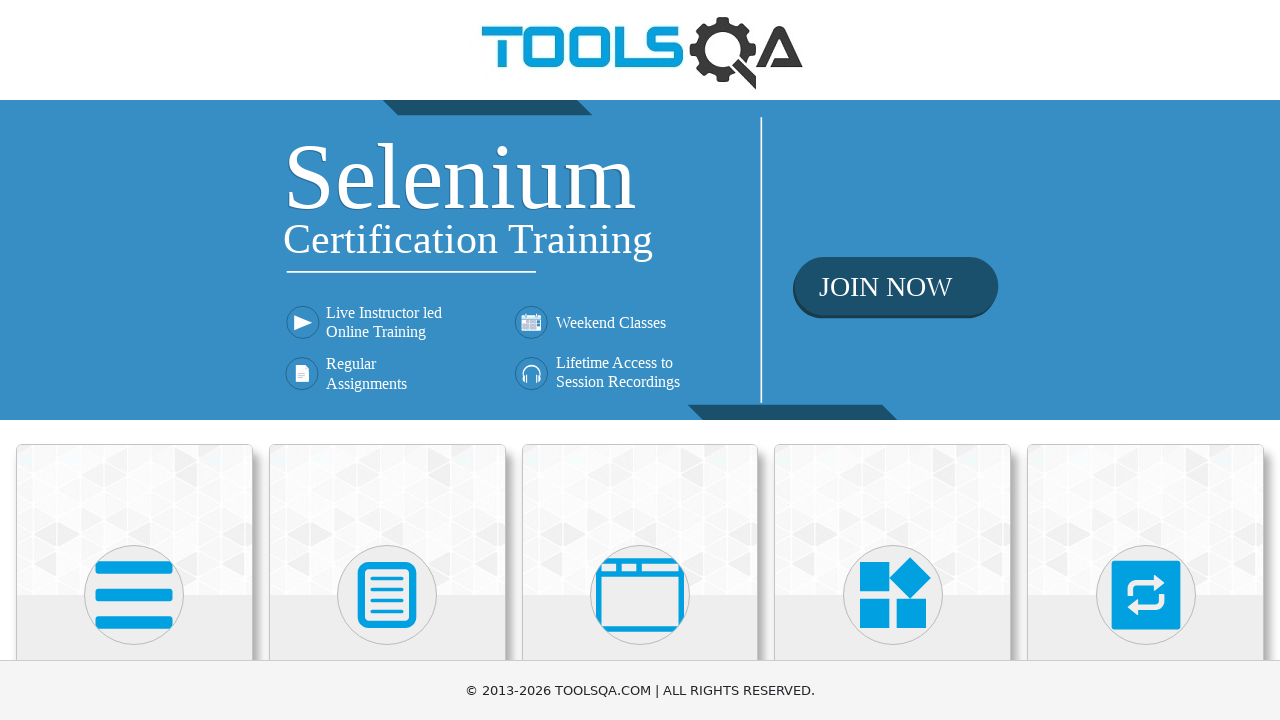

Clicked on Elements card at (134, 360) on xpath=//h5[text()='Elements']
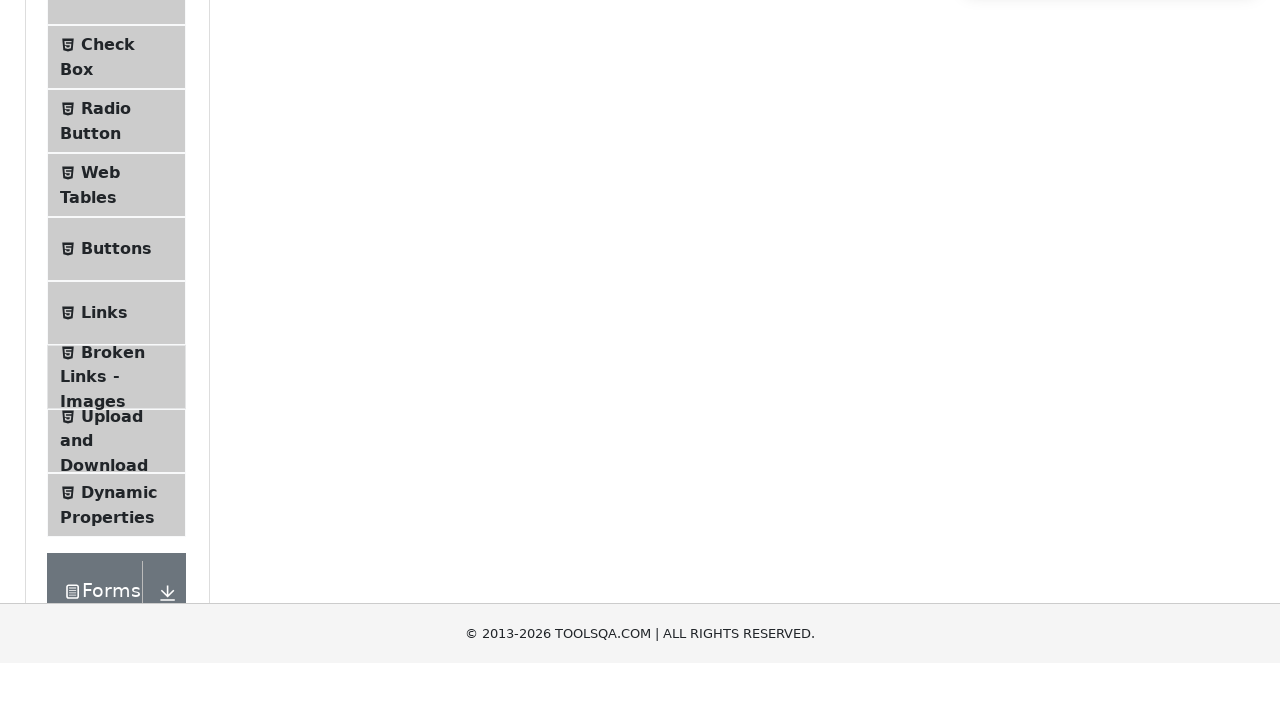

Clicked on Buttons menu item at (116, 517) on xpath=//span[@class='text' and text()='Buttons']
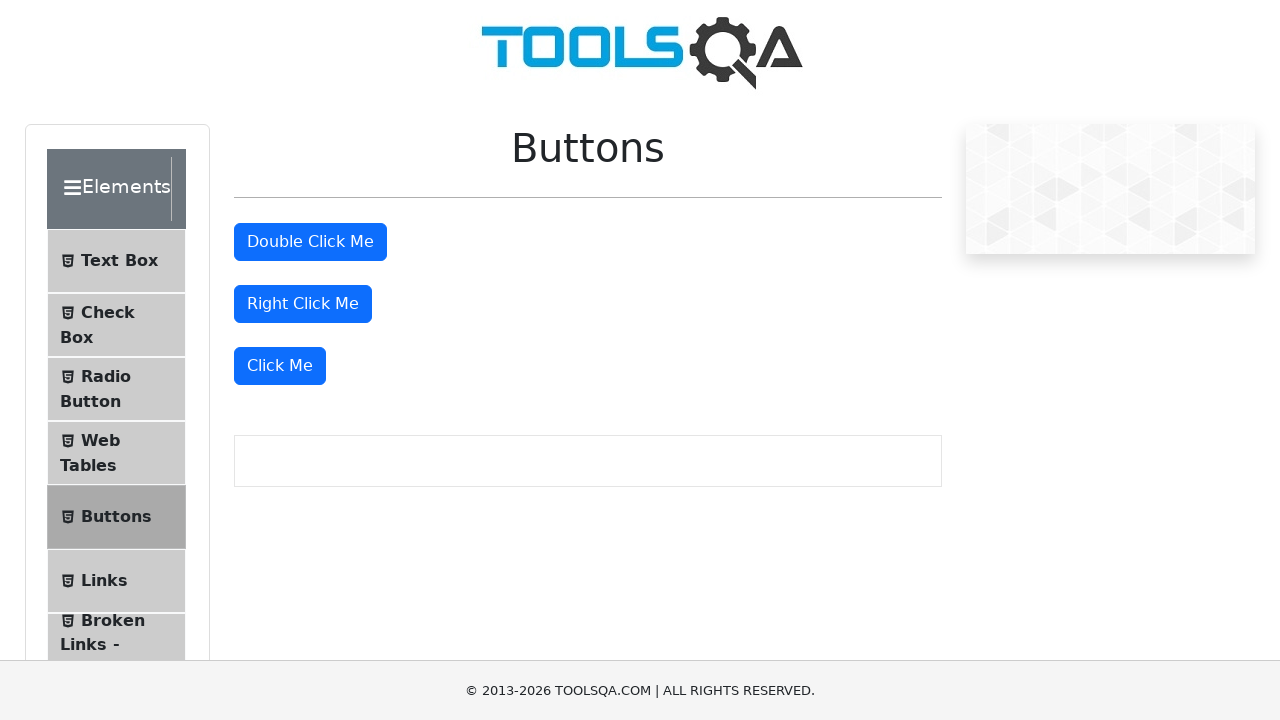

Double-clicked the double-click button at (310, 242) on #doubleClickBtn
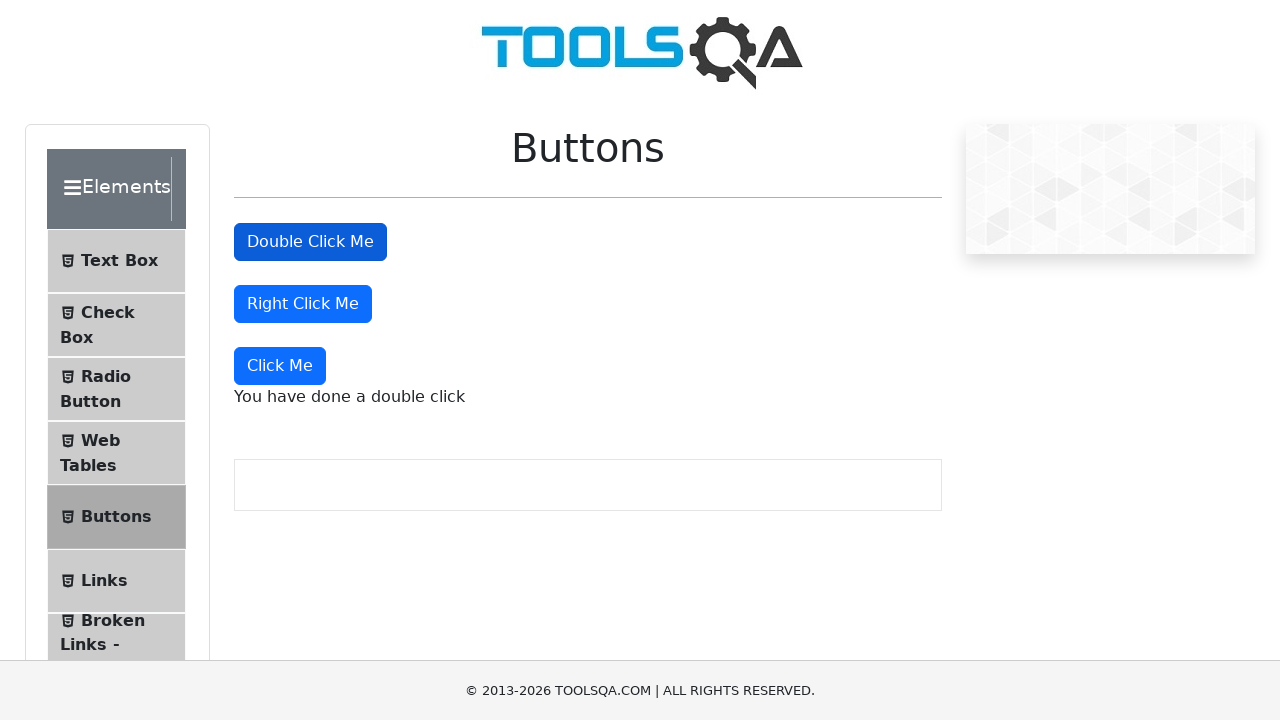

Double-click success message appeared
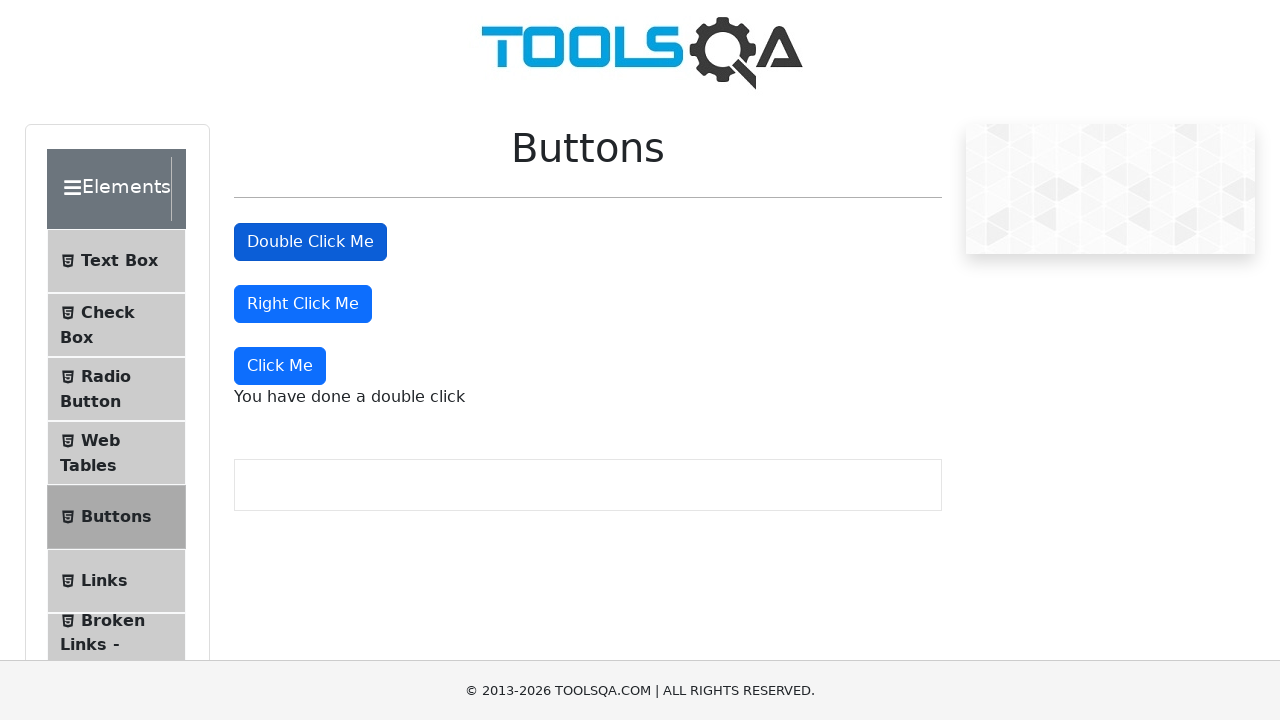

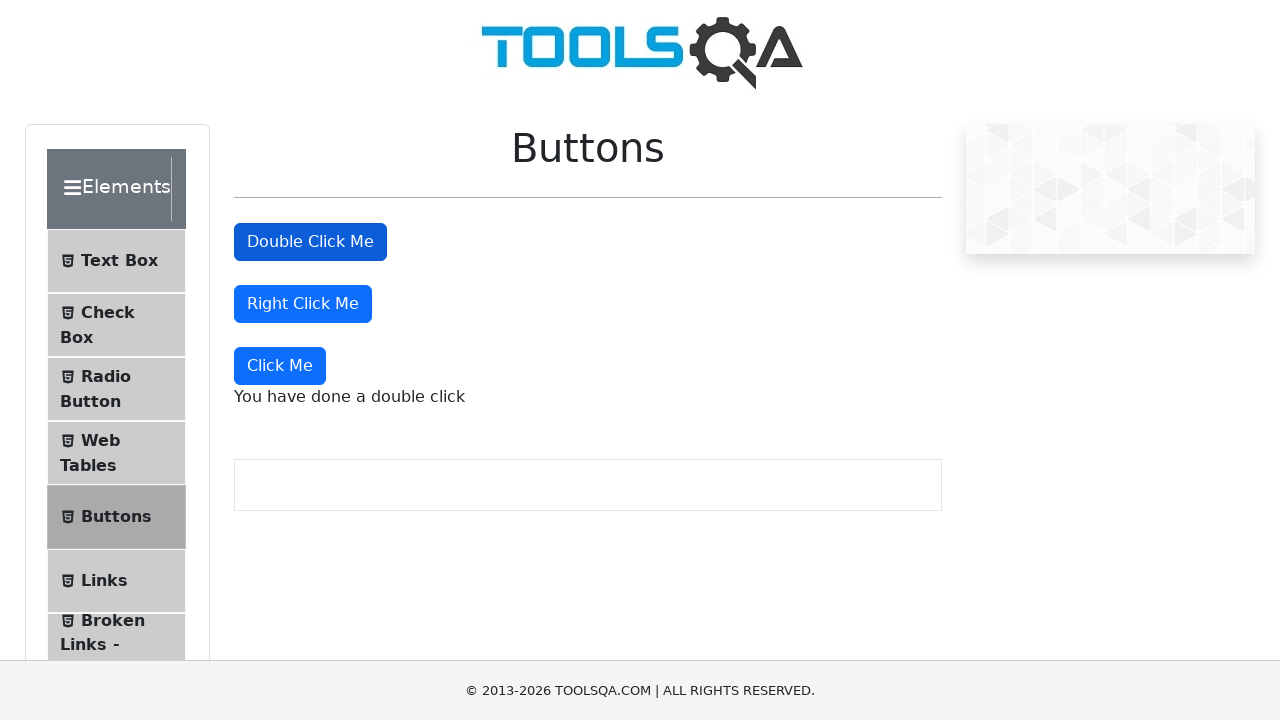